Tests loading dynamic content by clicking a button and verifying the welcome message text after content loads

Starting URL: https://victoretc.github.io/waitSeleniumexample/

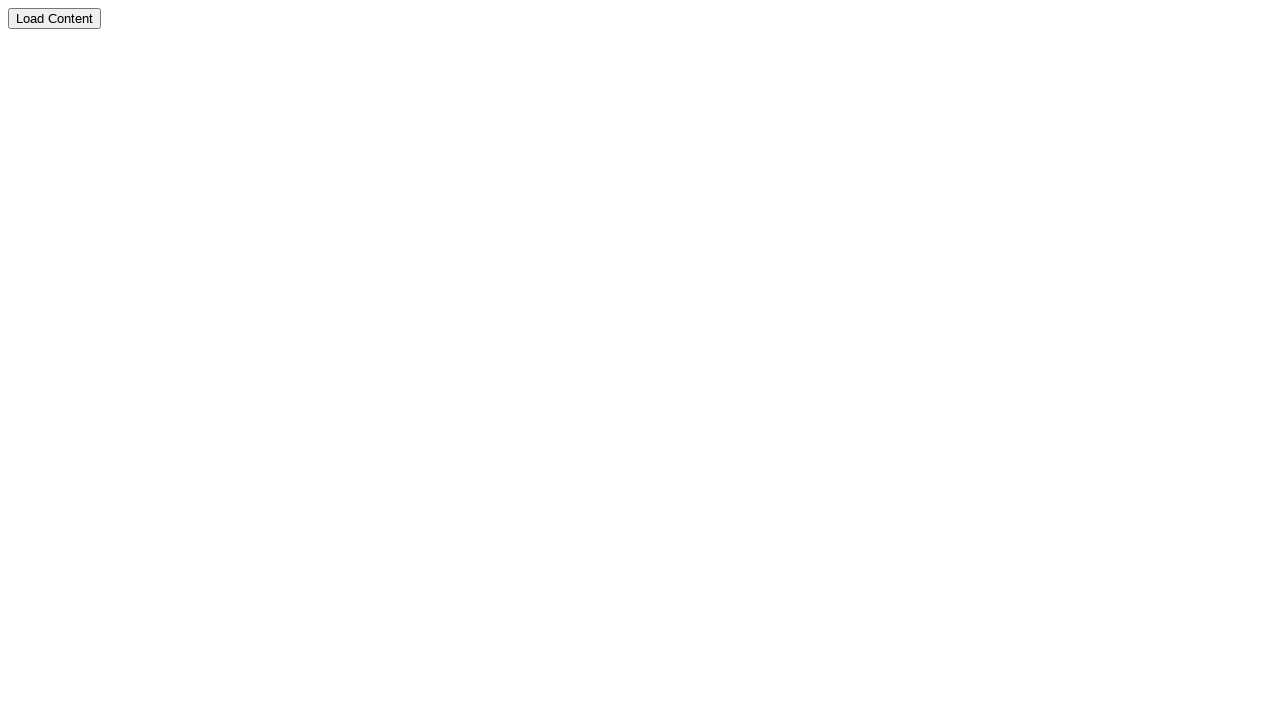

Clicked the load content button at (54, 18) on xpath=//button
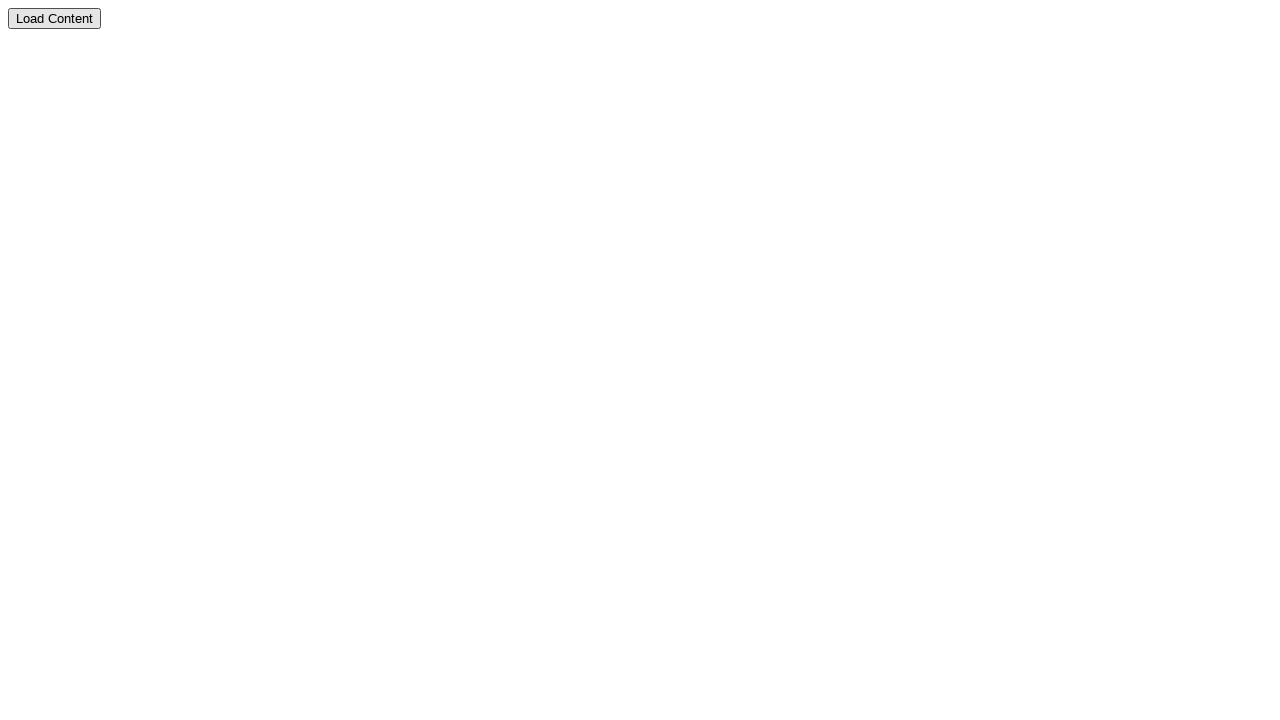

Welcome message (h2) element loaded
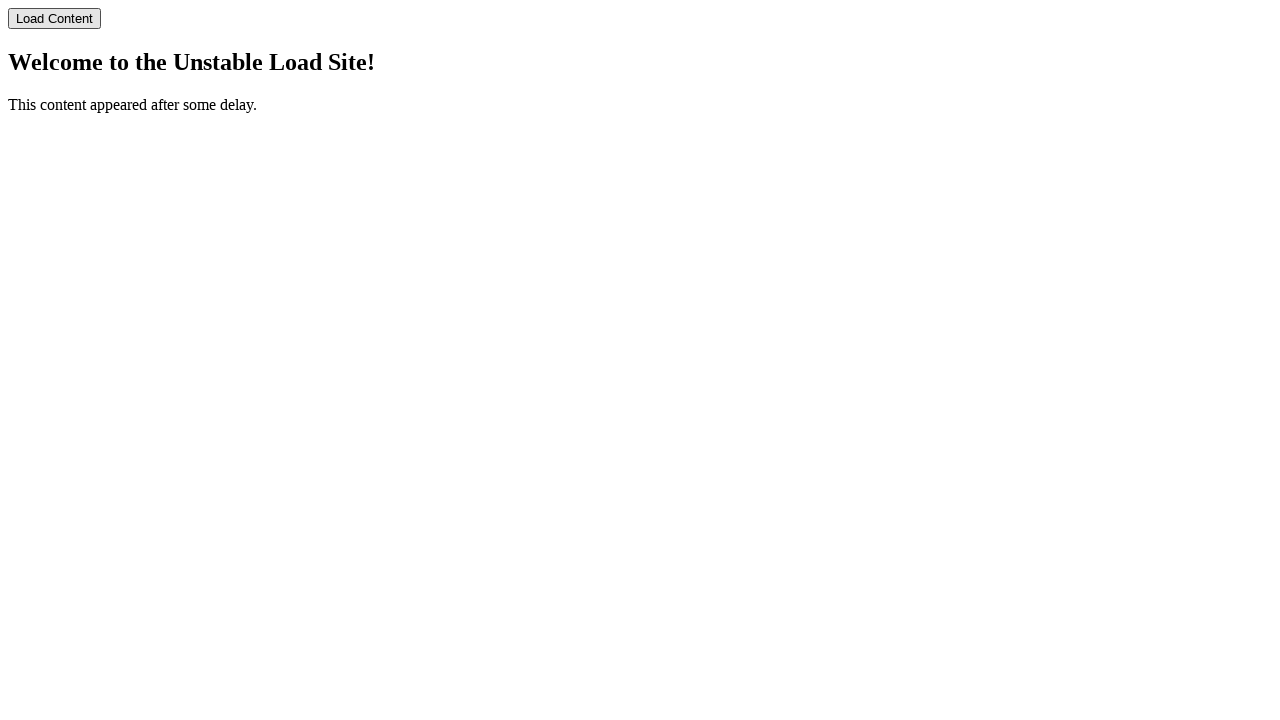

Located welcome message element
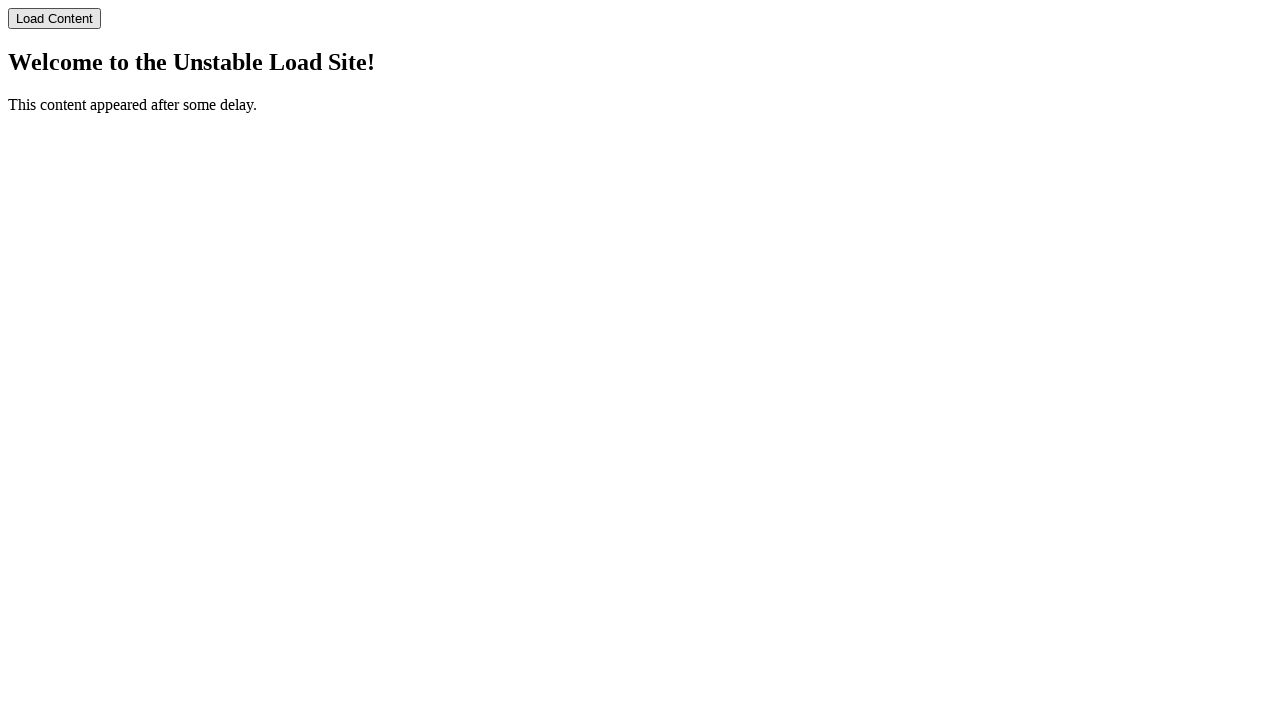

Verified welcome message text matches expected value
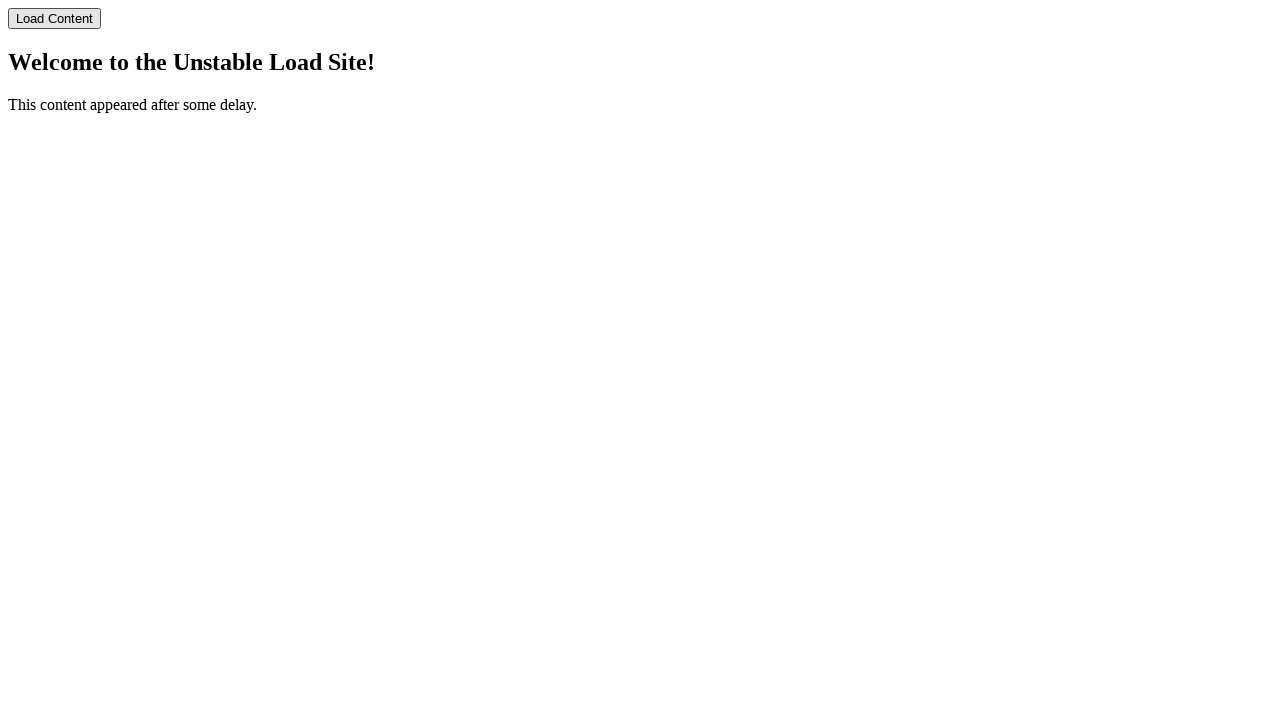

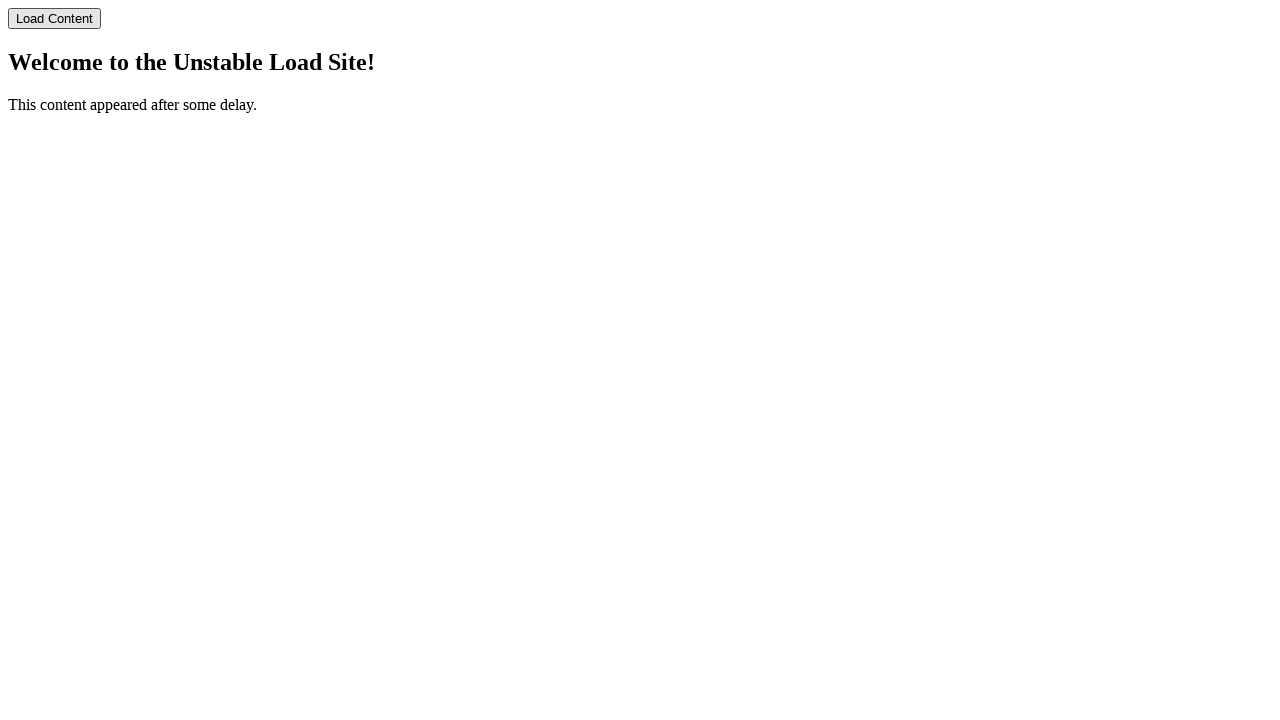